Opens a new window and verifies content

Starting URL: https://demoqa.com/browser-windows

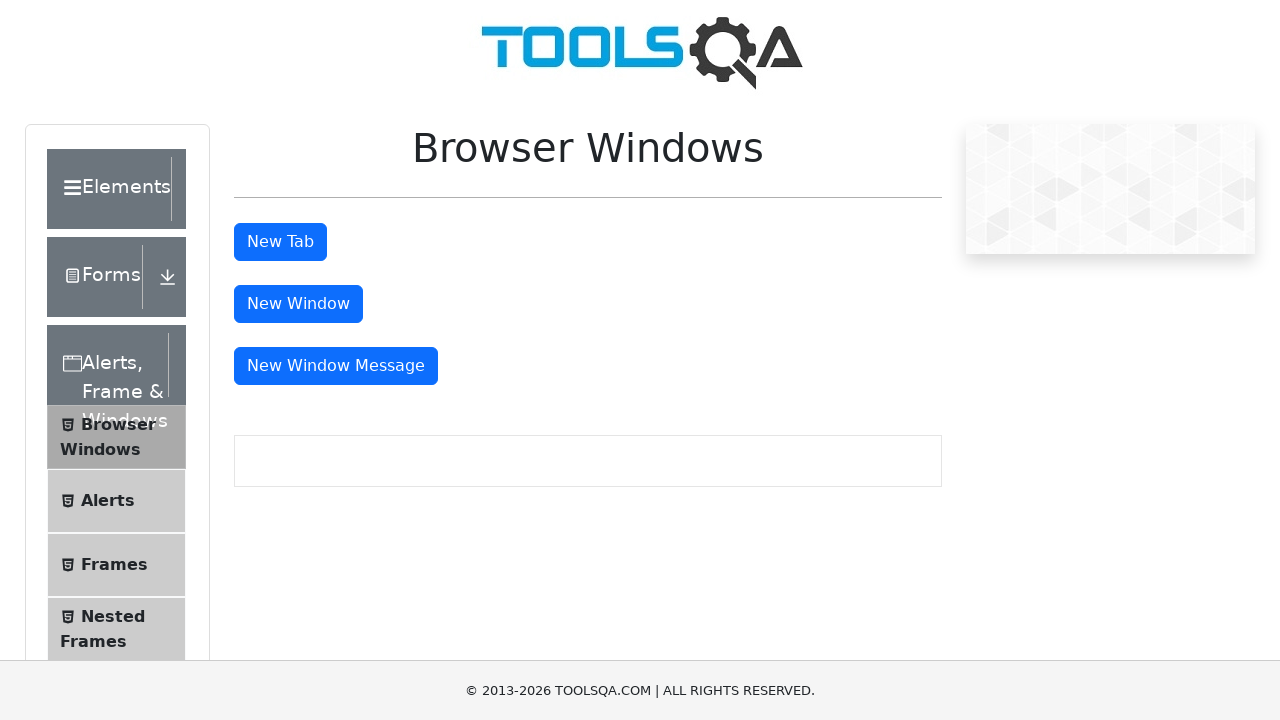

Clicked button to open new window at (298, 304) on #windowButton
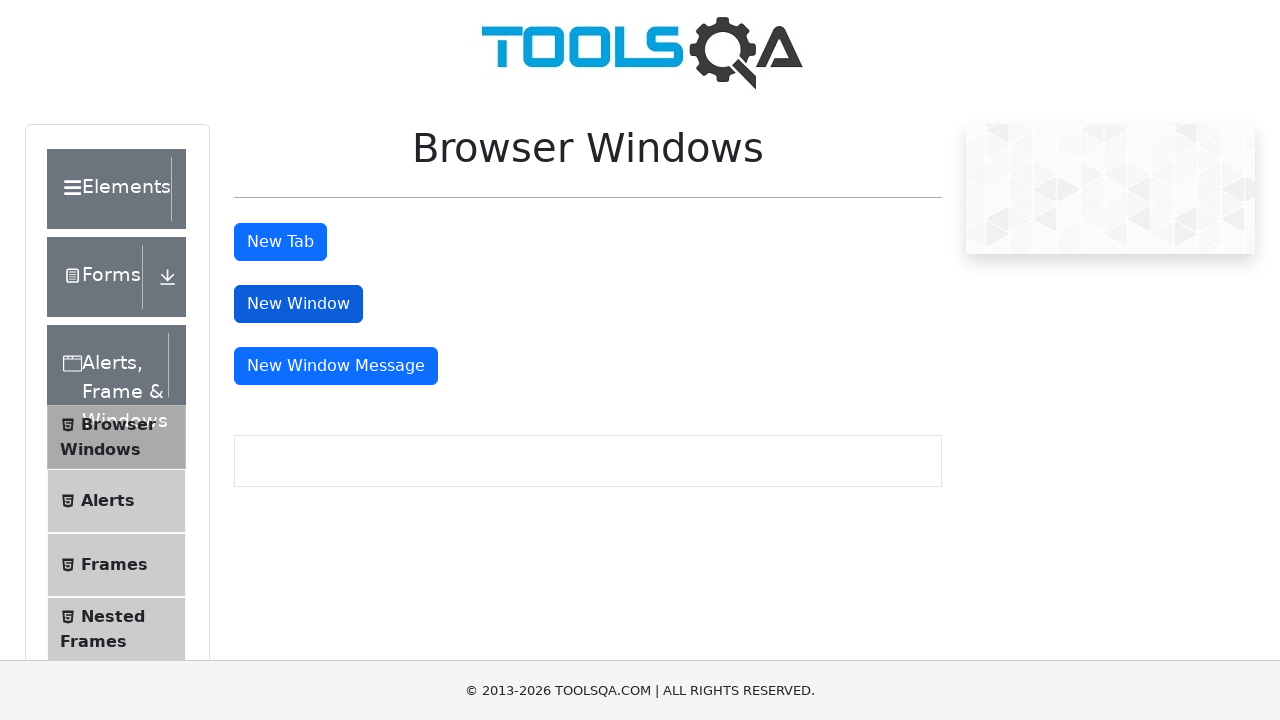

New window opened and captured
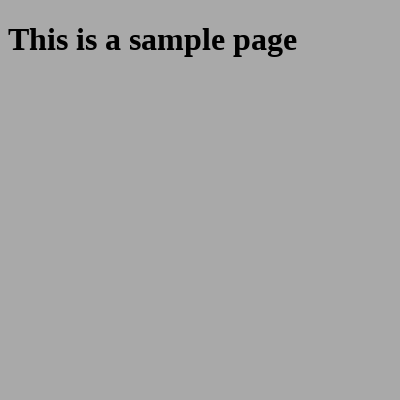

Retrieved text from sample heading in new window
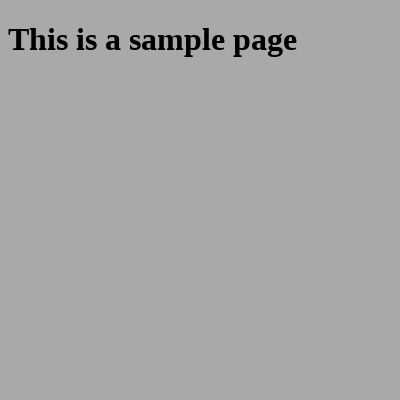

Verified that sample heading contains 'This is a sample page'
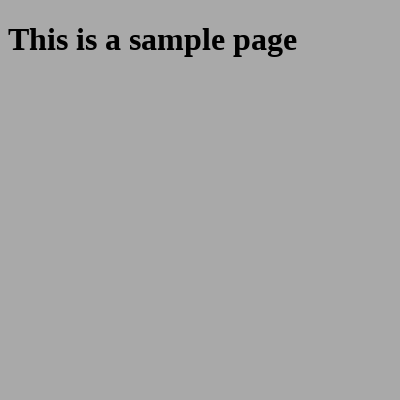

Closed the new window
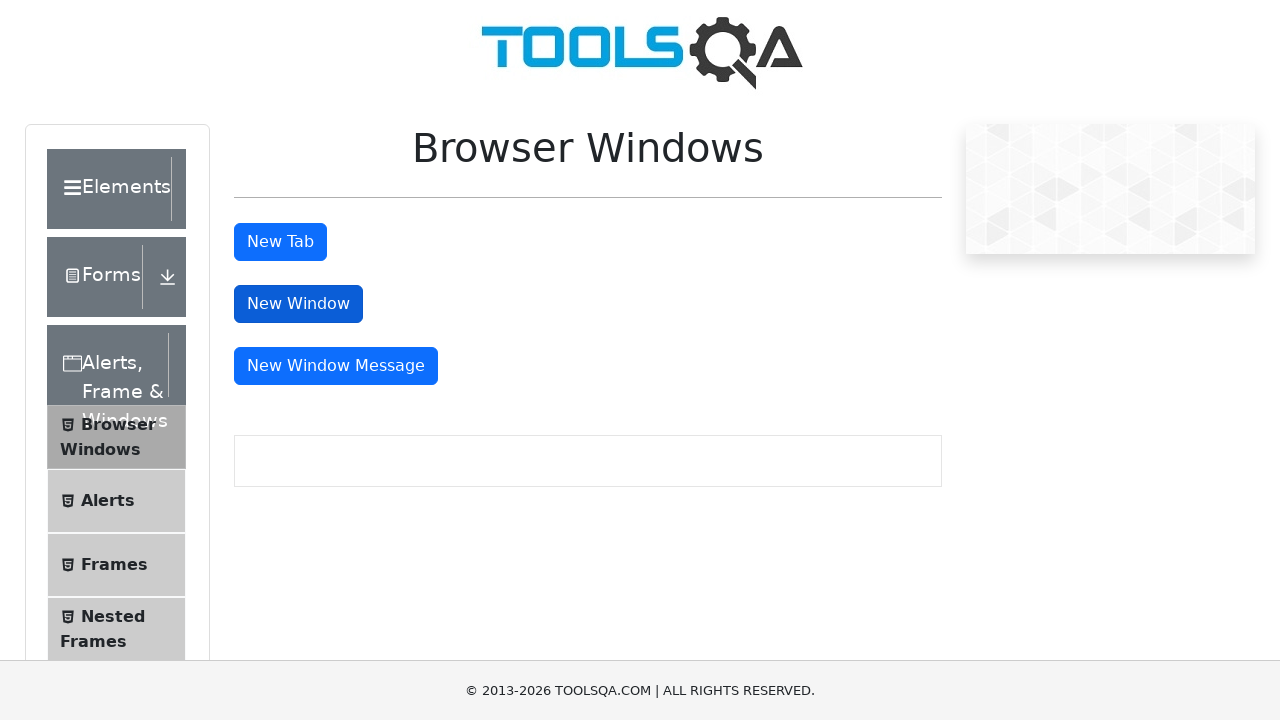

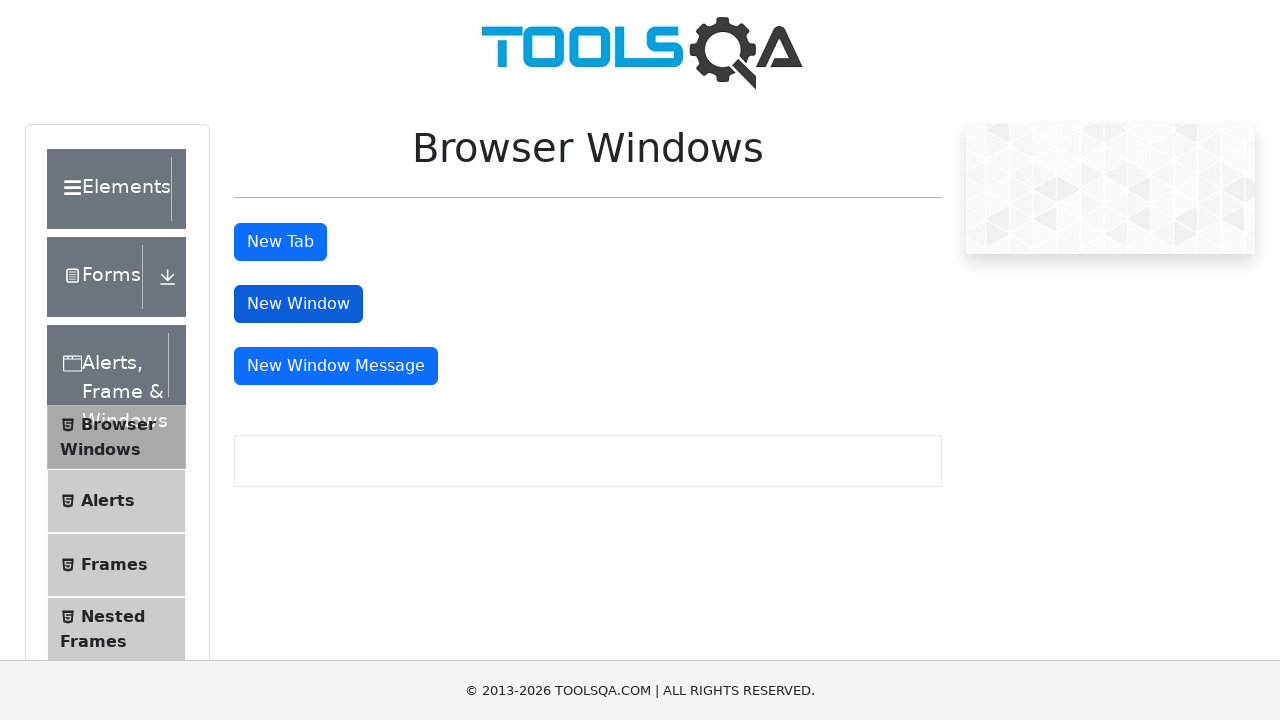